Tests checkbox interactions in a product table by selecting specific checkboxes and then deselecting all selected ones

Starting URL: https://testautomationpractice.blogspot.com/

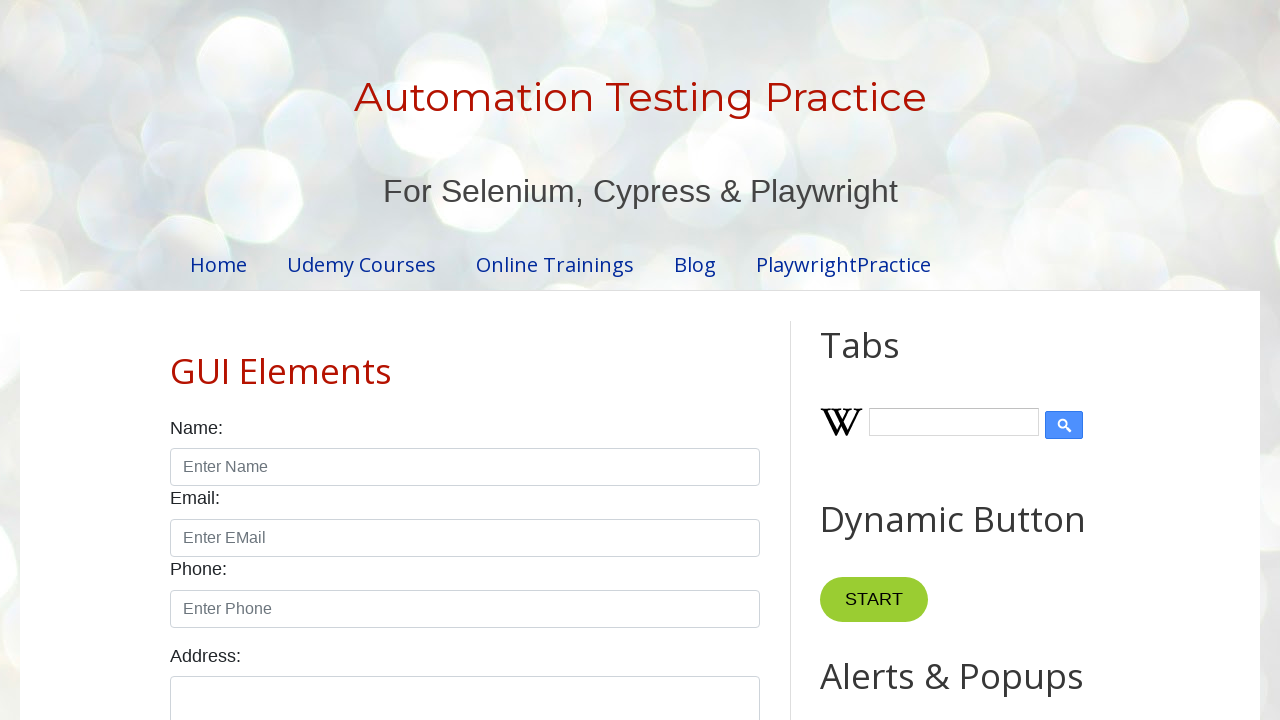

Located all checkboxes in the product table
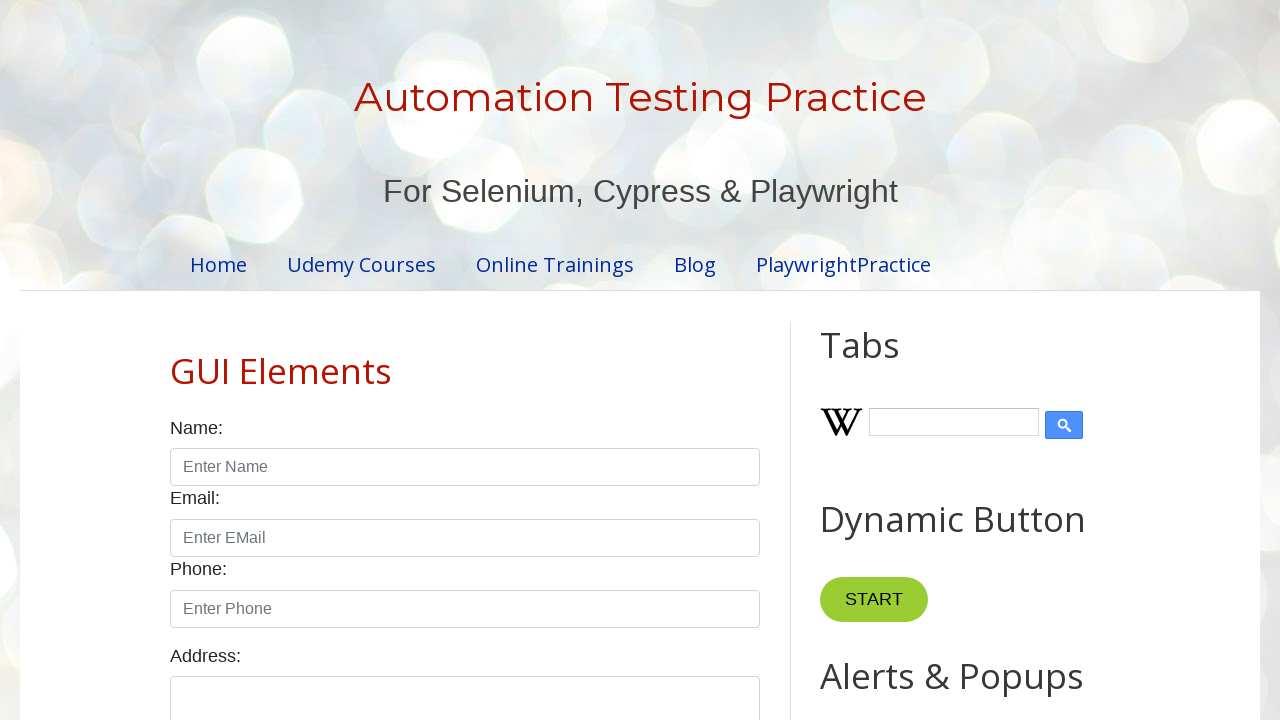

Clicked checkbox at index 3 at (651, 361) on xpath=//table[@id='productTable']//tbody//ancestor::tr//child::td//input >> nth=
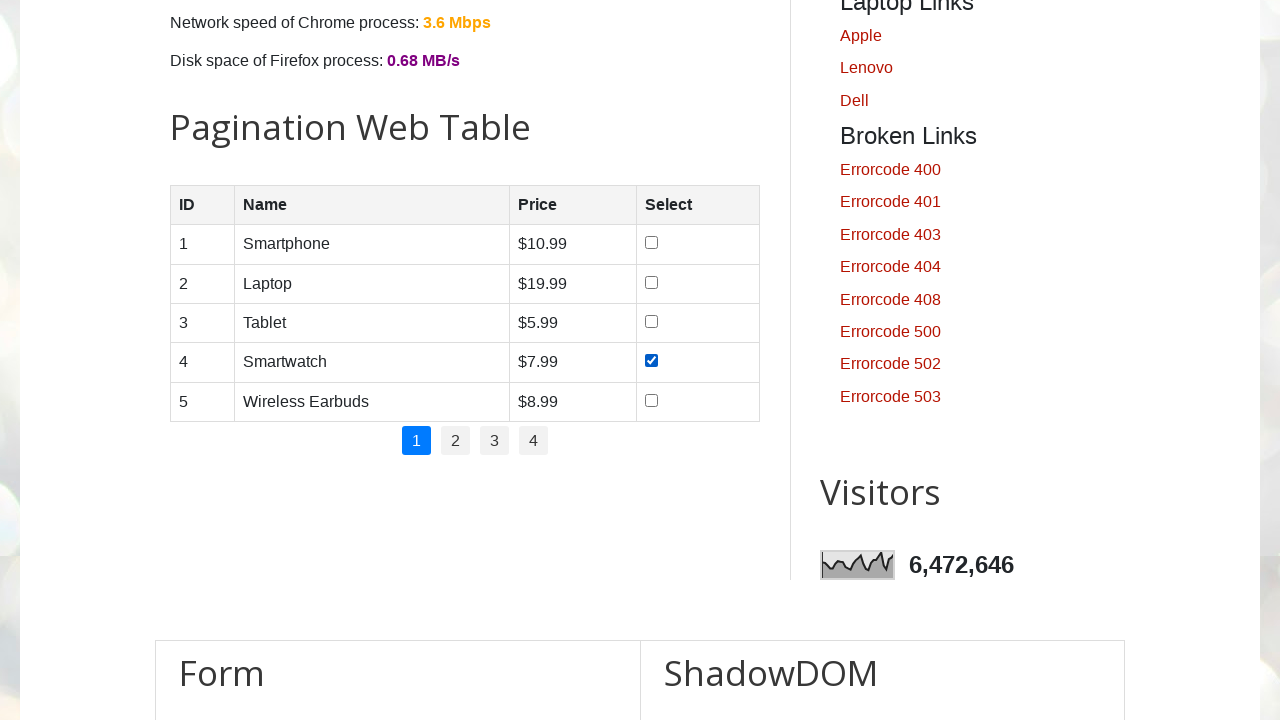

Clicked checkbox at index 4 at (651, 400) on xpath=//table[@id='productTable']//tbody//ancestor::tr//child::td//input >> nth=
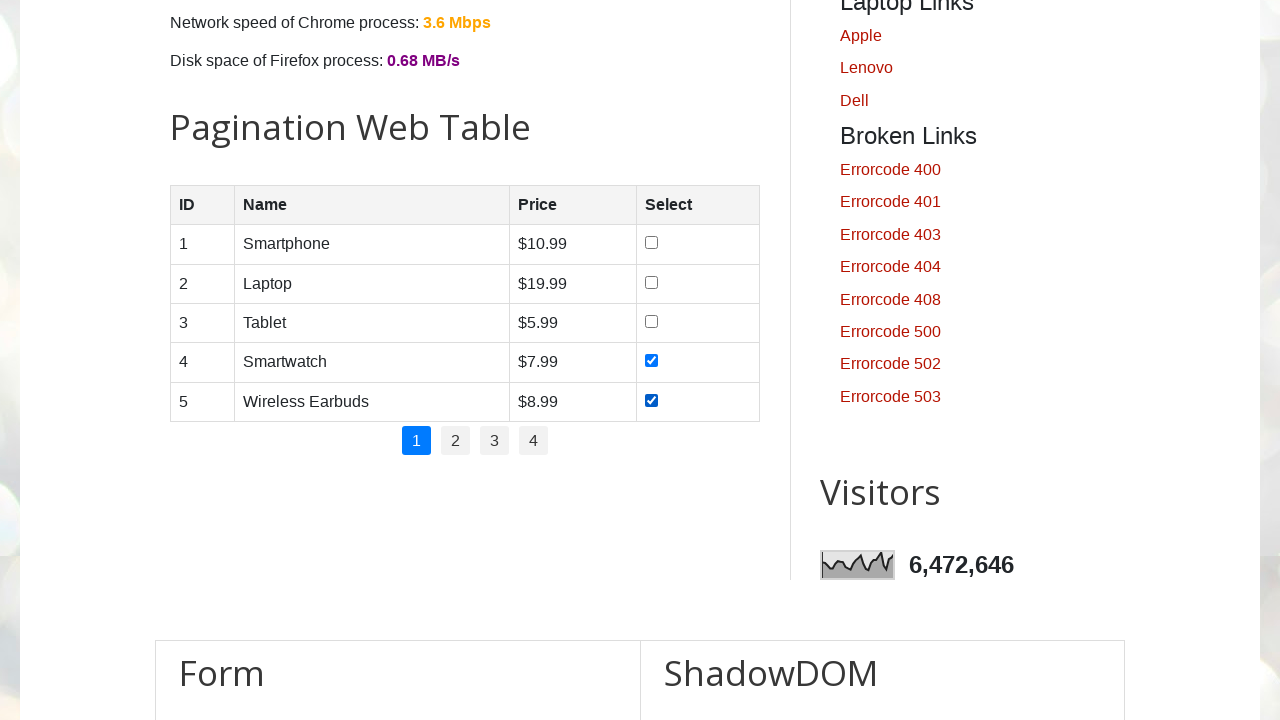

Waited 3 seconds to observe checkbox selections
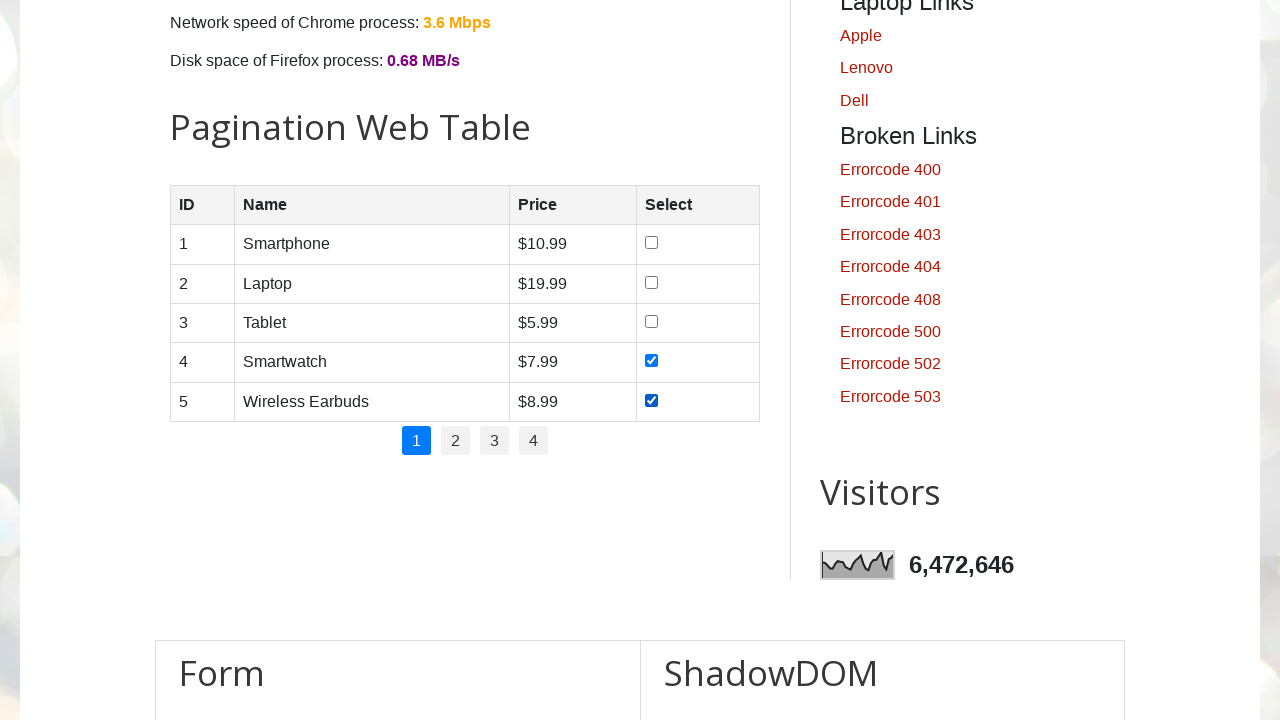

Unchecked a selected checkbox at (651, 361) on xpath=//table[@id='productTable']//tbody//ancestor::tr//child::td//input >> nth=
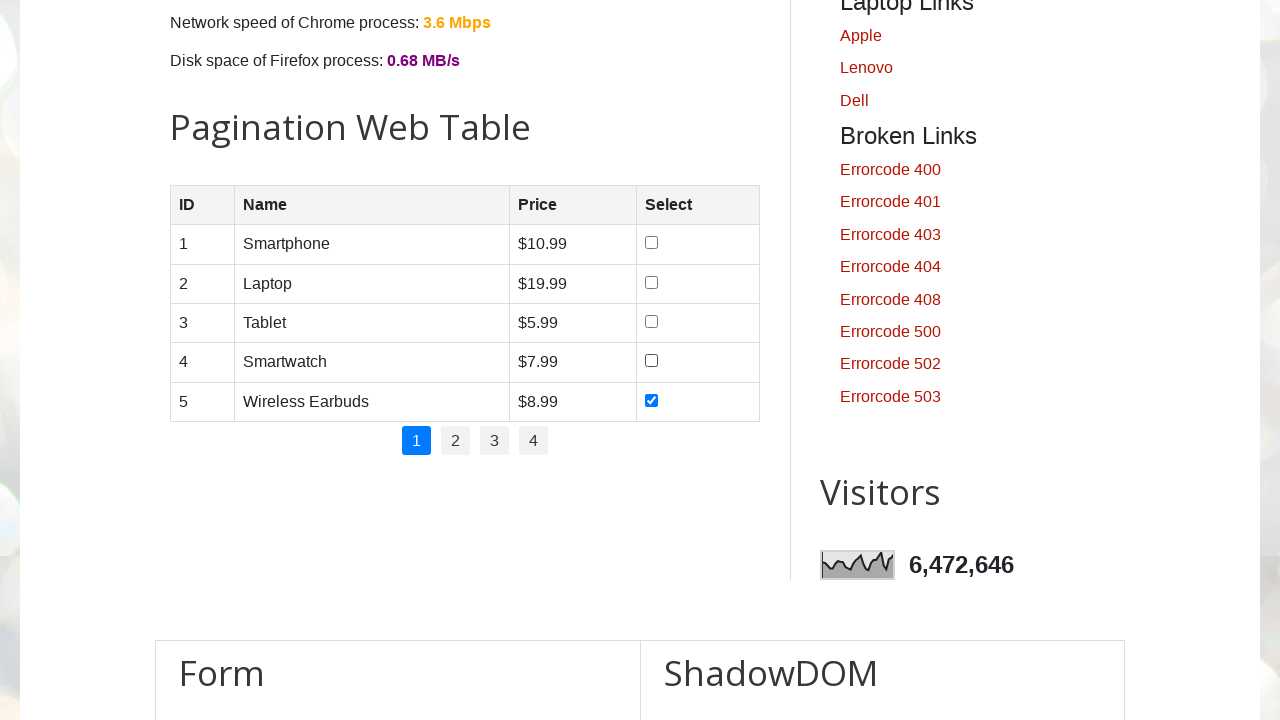

Unchecked a selected checkbox at (651, 400) on xpath=//table[@id='productTable']//tbody//ancestor::tr//child::td//input >> nth=
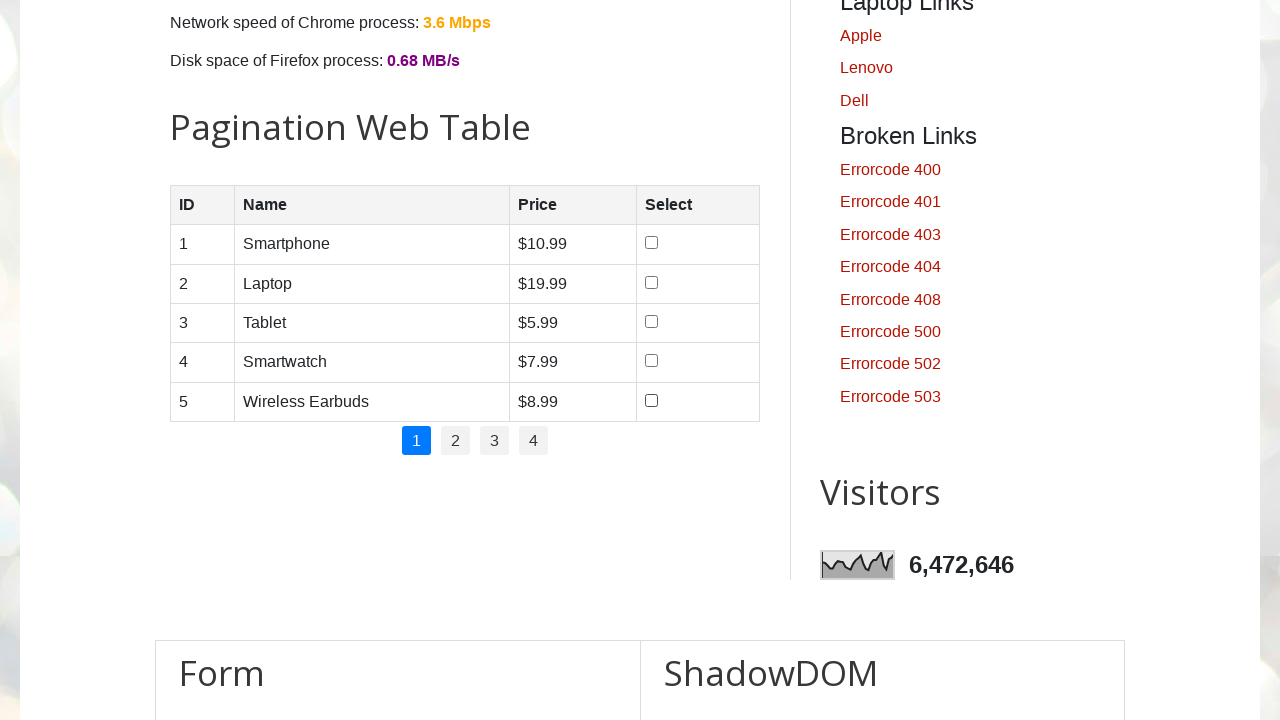

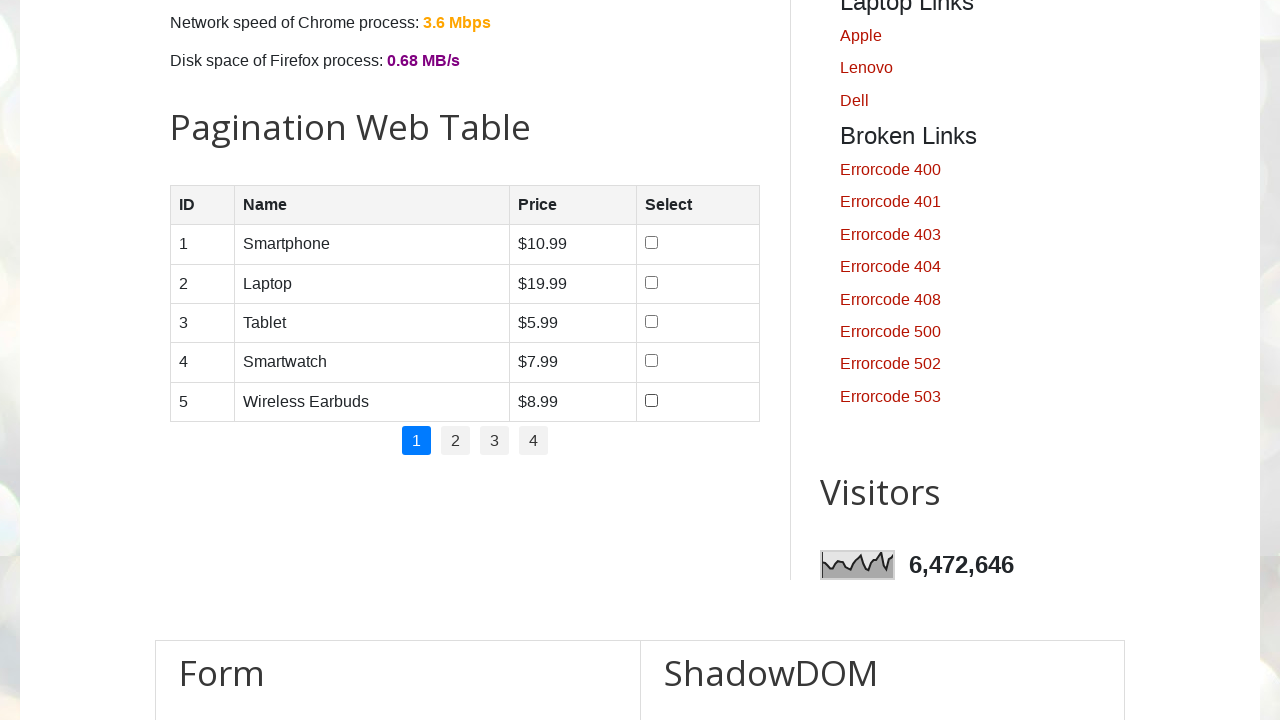